Tests sorting data table with attributes in descending order by clicking the dues column header twice and verifying the values are reverse sorted

Starting URL: http://the-internet.herokuapp.com/tables

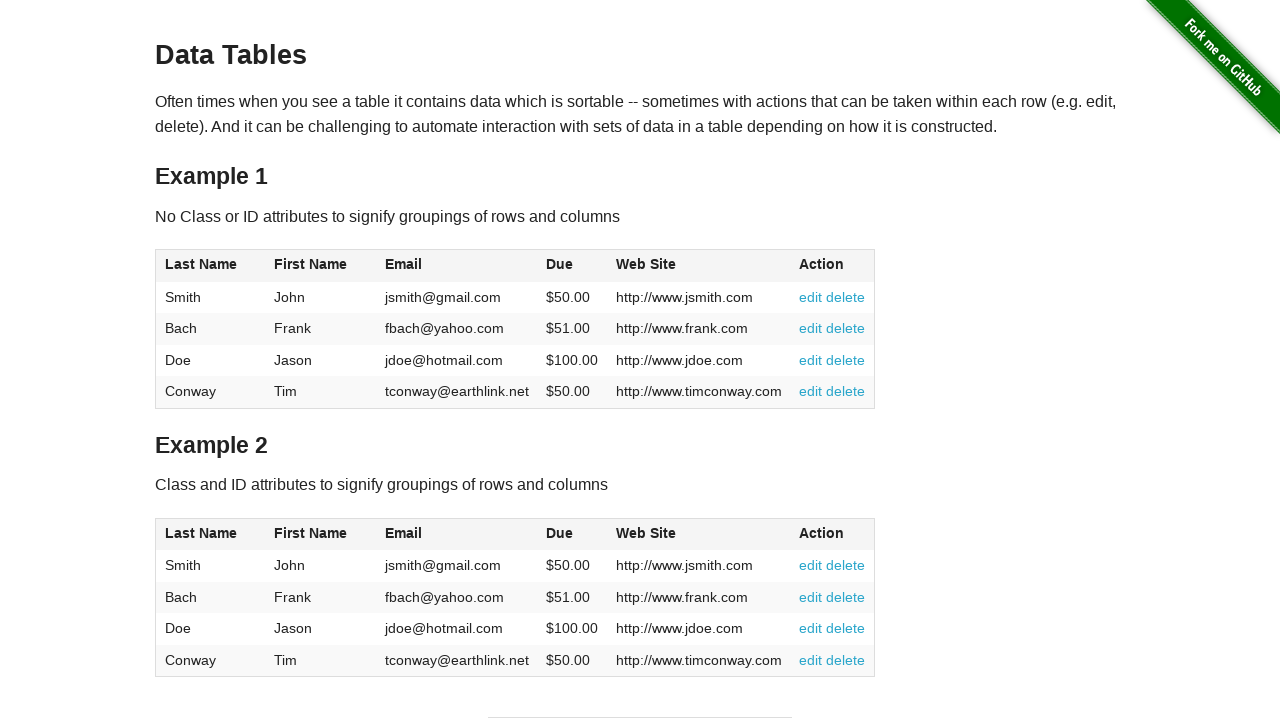

Clicked dues column header first time at (560, 533) on #table2 thead .dues
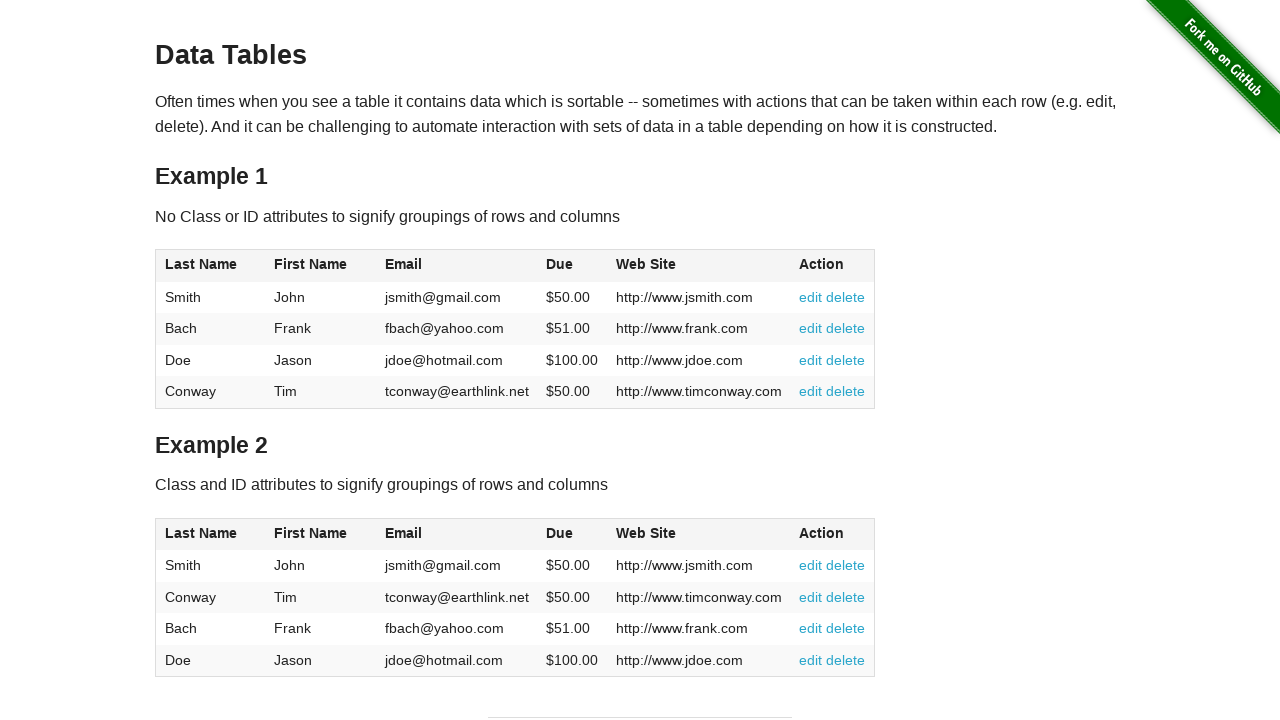

Clicked dues column header second time to sort in descending order at (560, 533) on #table2 thead .dues
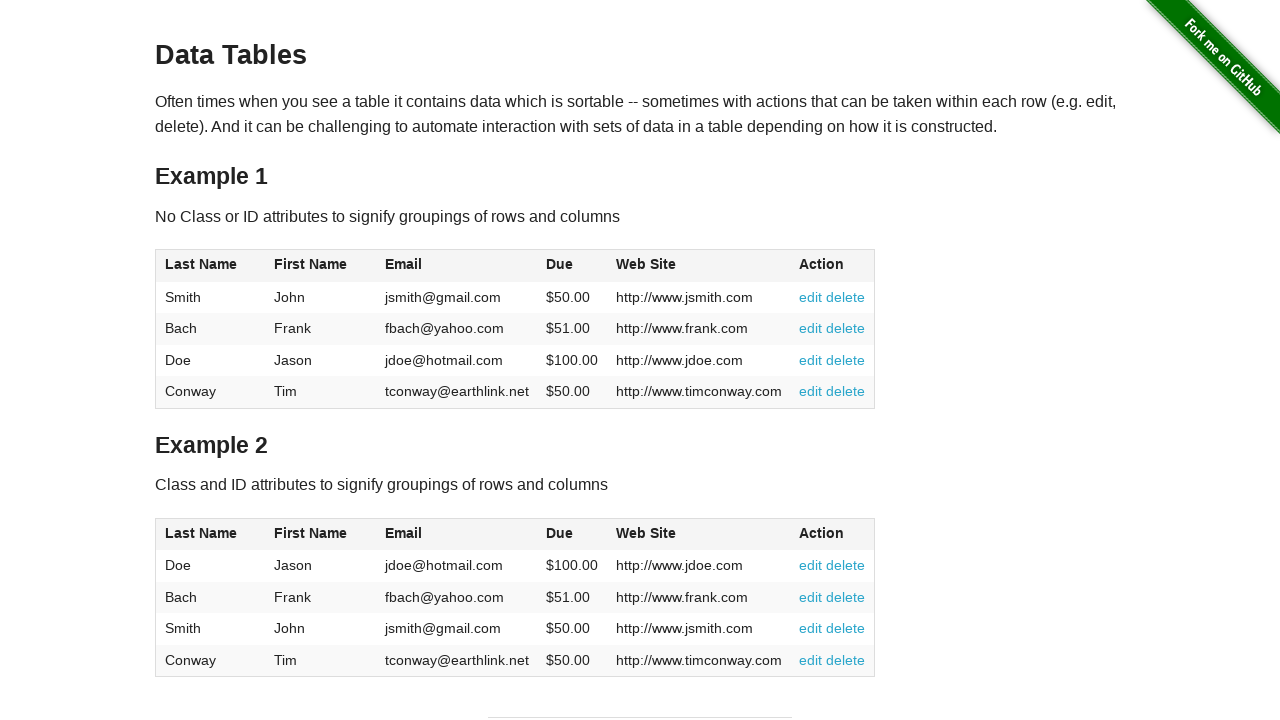

Table sorted and dues cells loaded
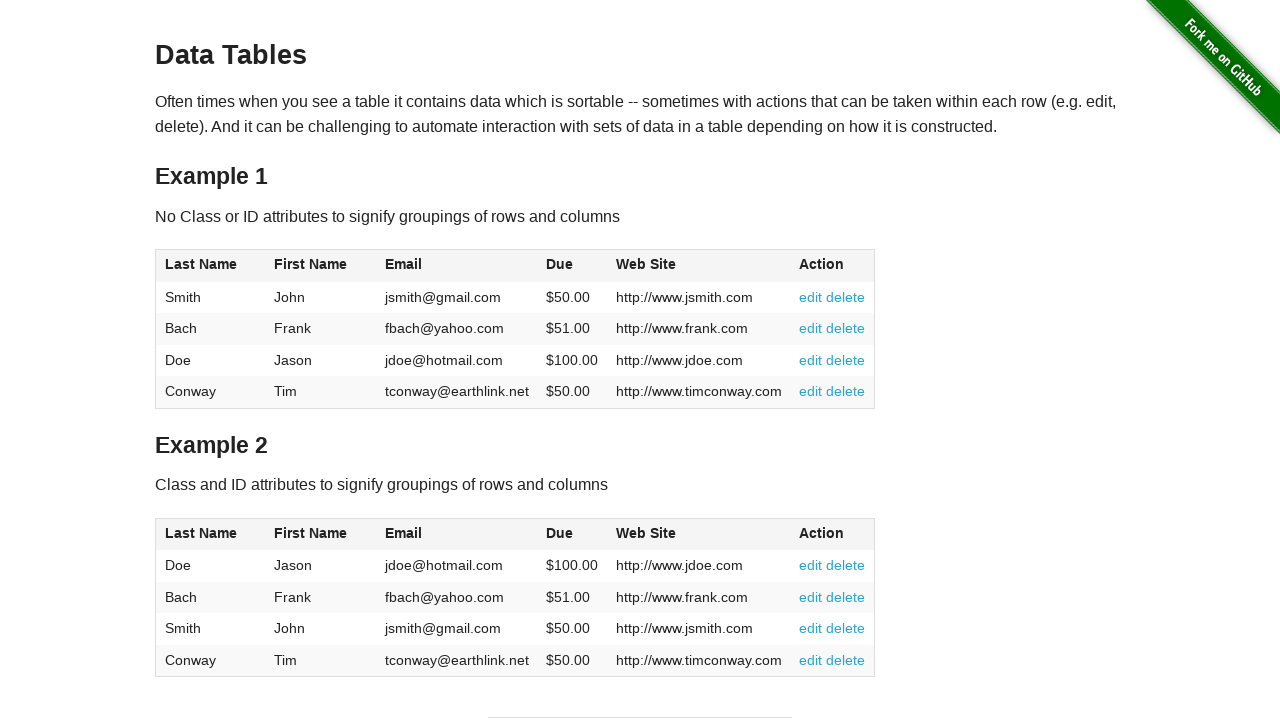

Located all dues cells in table body
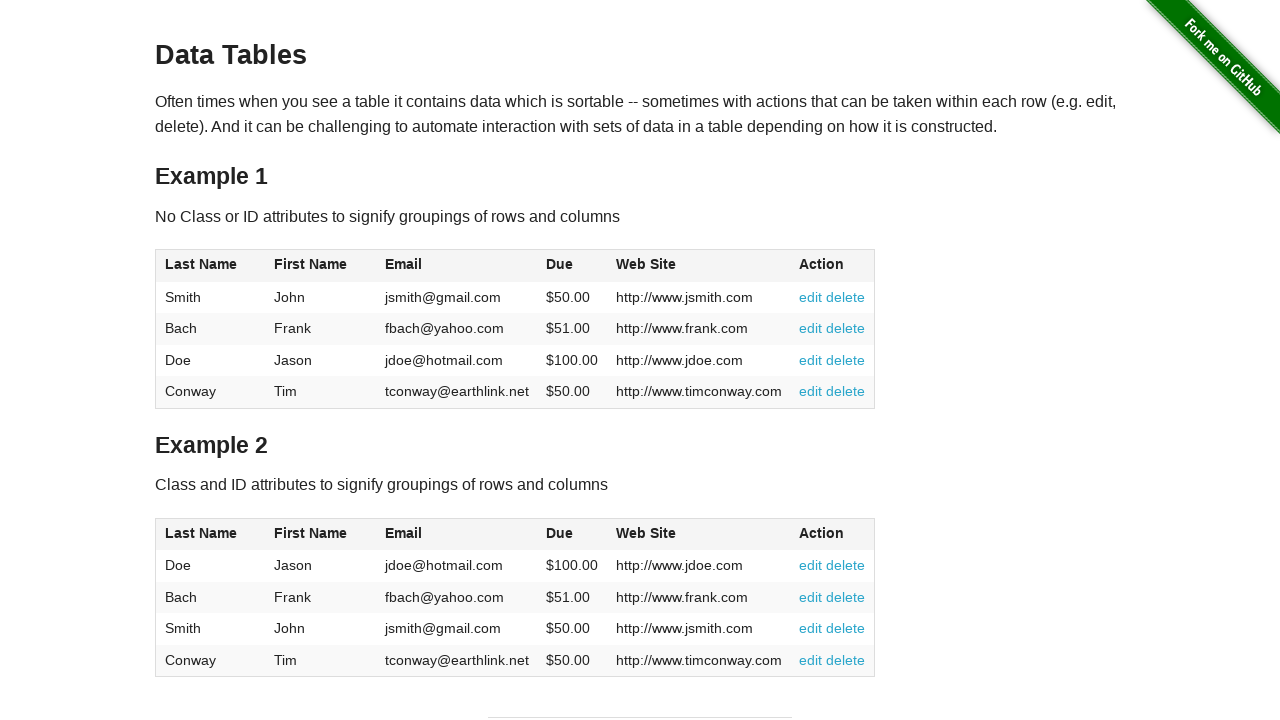

Extracted and converted 4 due values from table cells
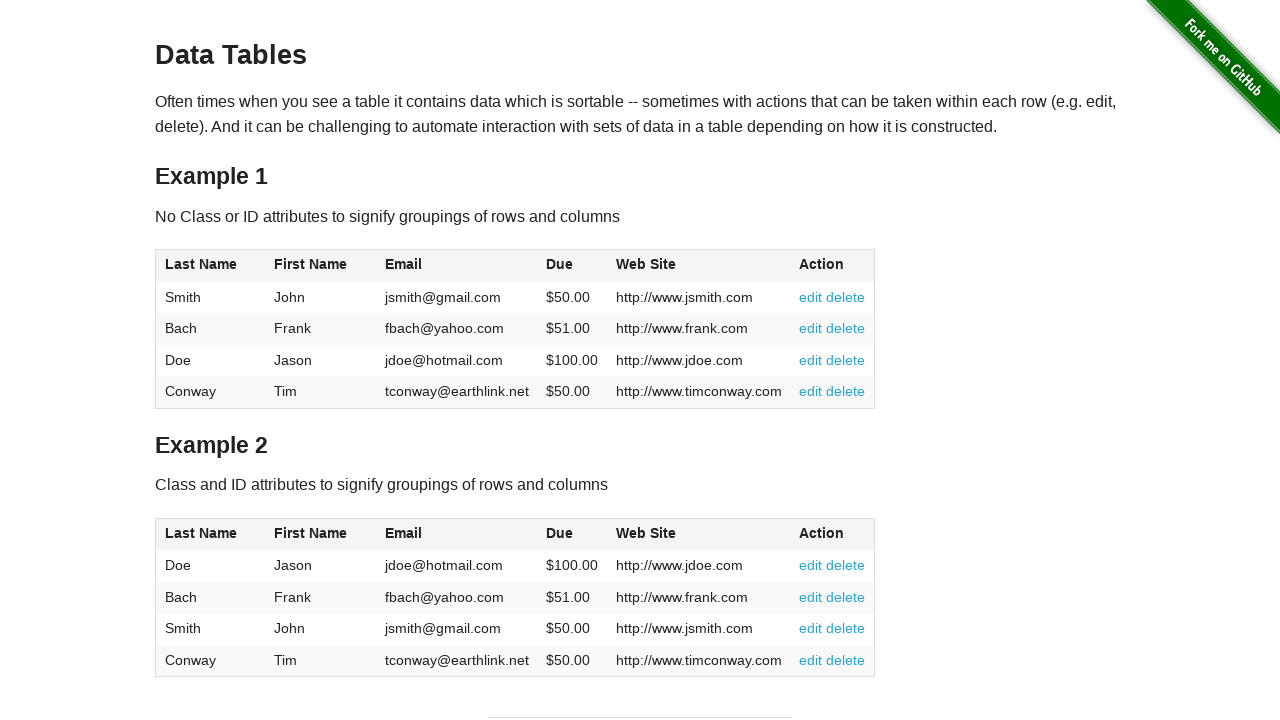

Verified dues values are sorted in descending order
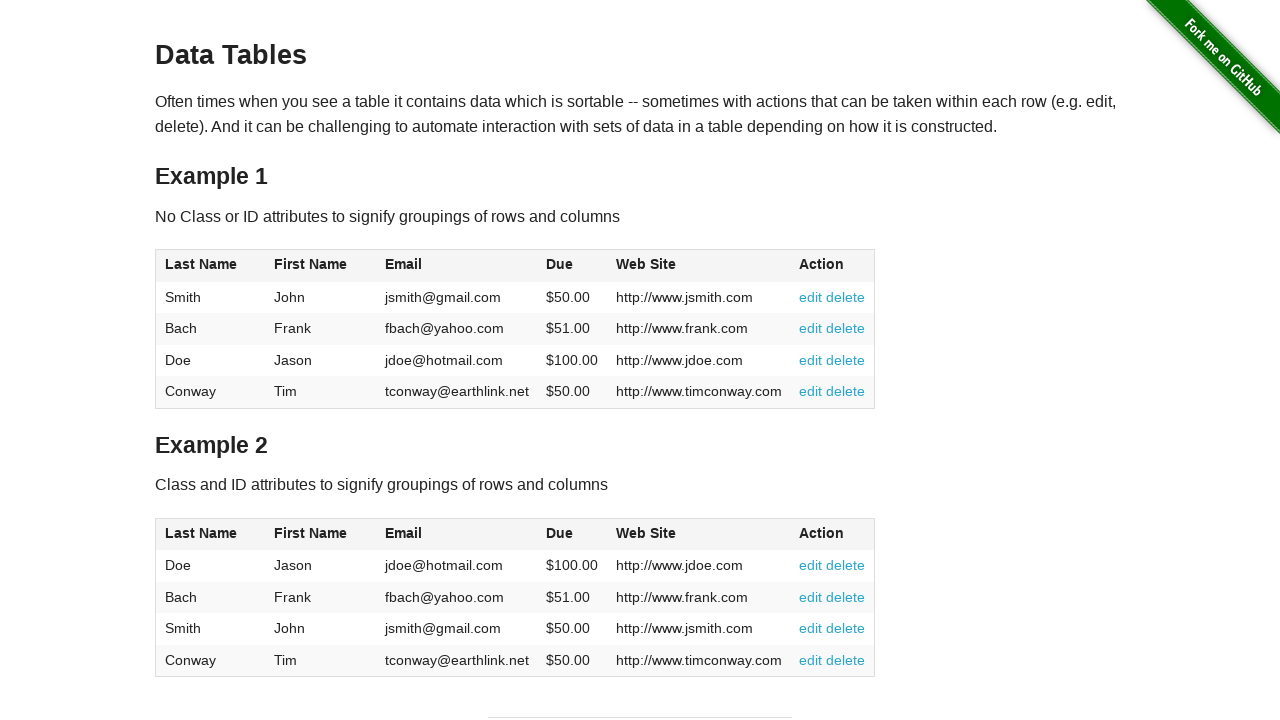

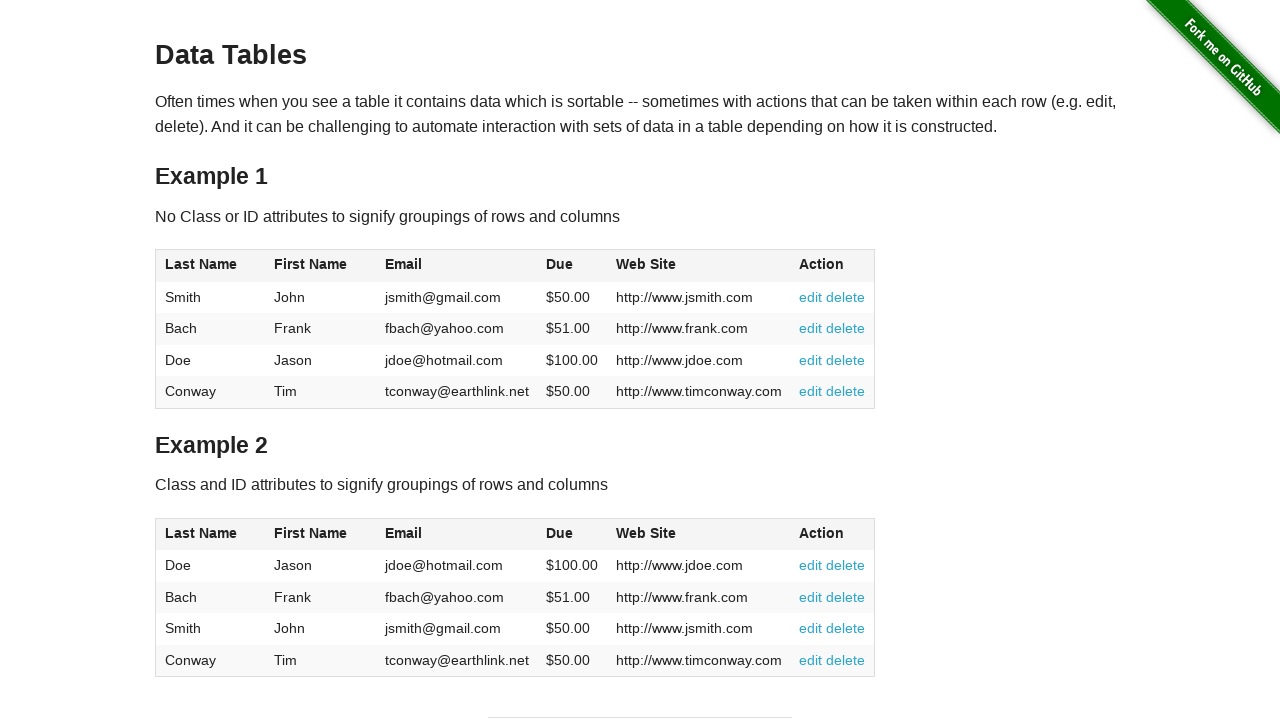